Tests right-click context menu by right-clicking an element, hovering over a menu item, and verifying the menu visibility.

Starting URL: http://swisnl.github.io/jQuery-contextMenu/demo.html

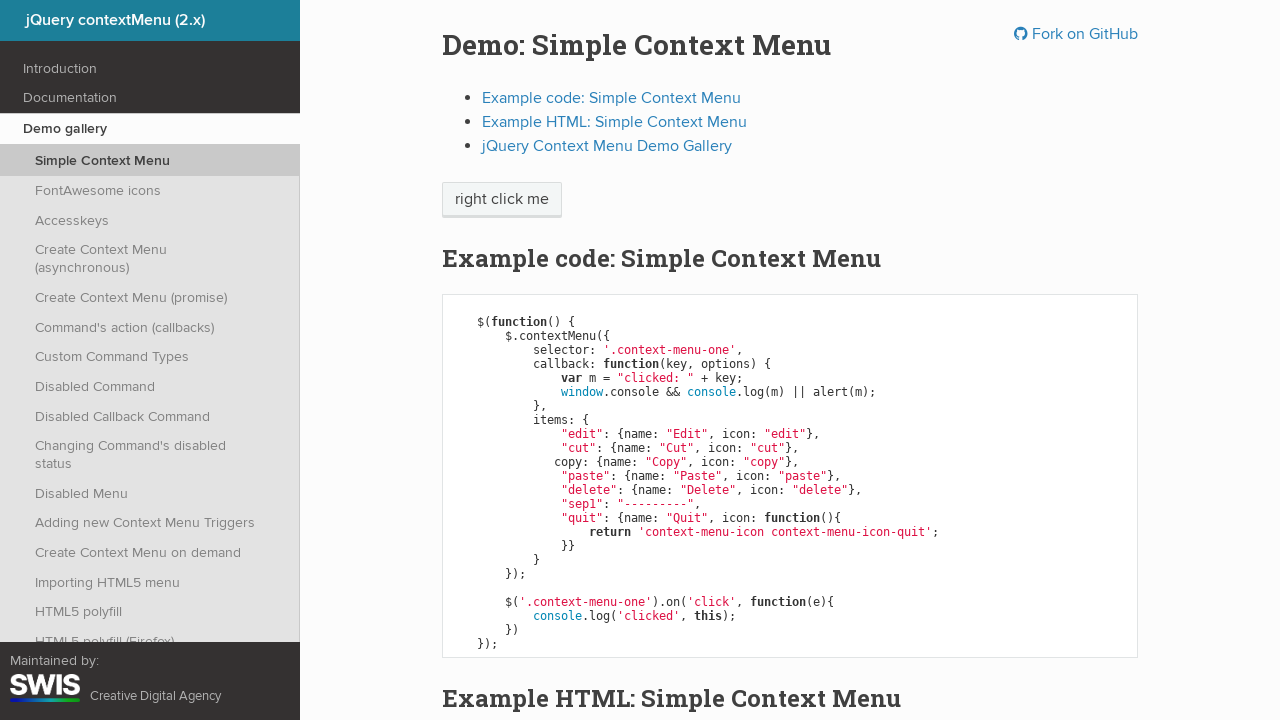

Right-clicked on 'right click me' element to open context menu at (502, 200) on span:has-text('right click me')
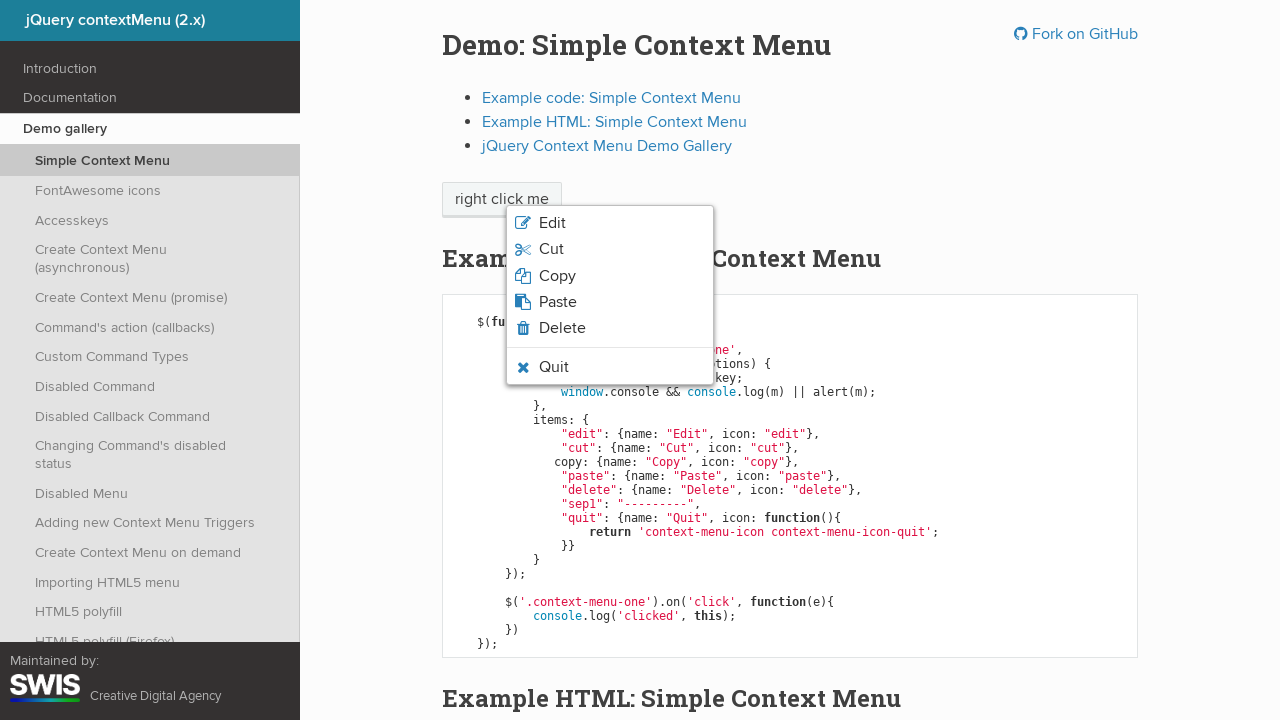

Context menu appeared with quit option visible
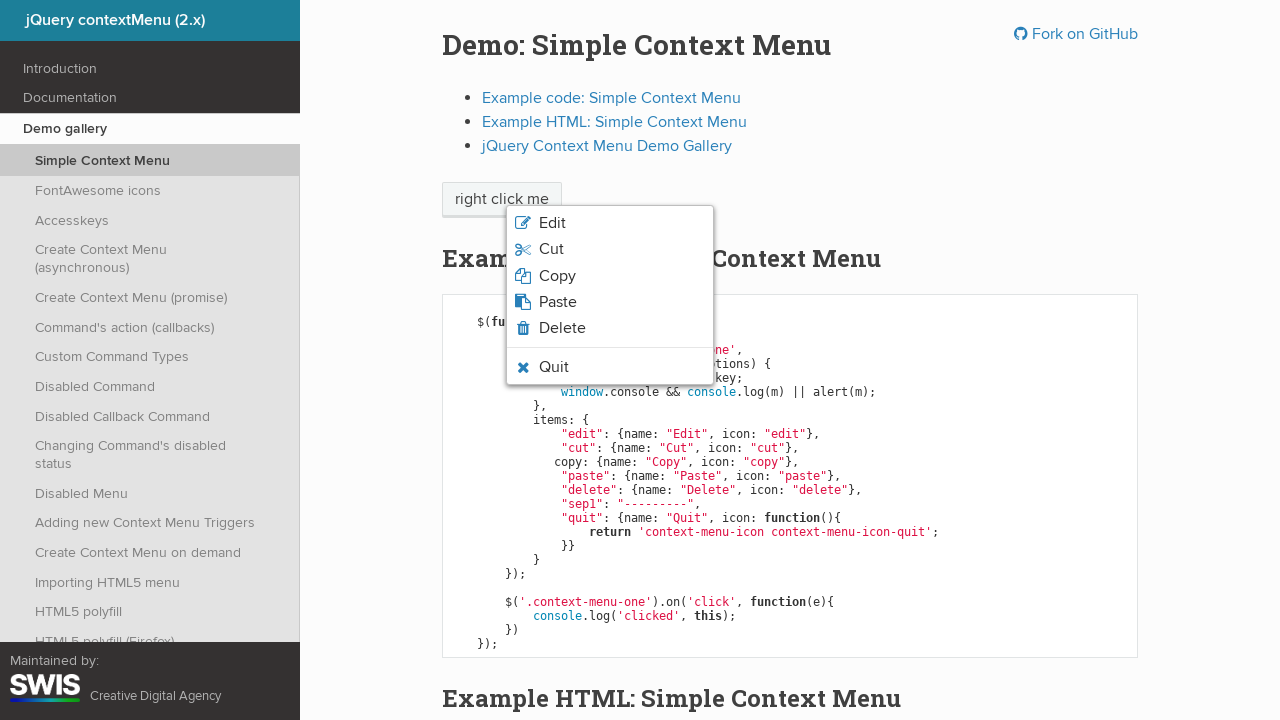

Hovered over the Quit menu item at (610, 367) on li.context-menu-icon-quit
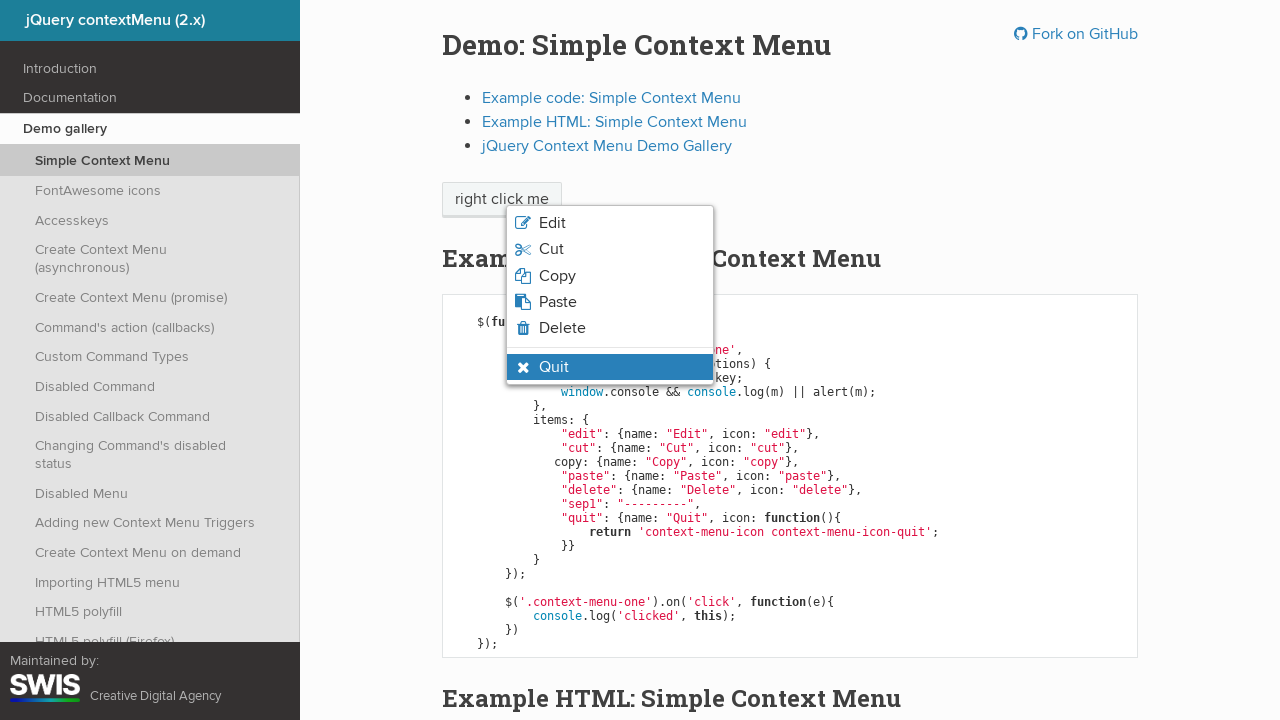

Verified Quit menu item is highlighted with hover state
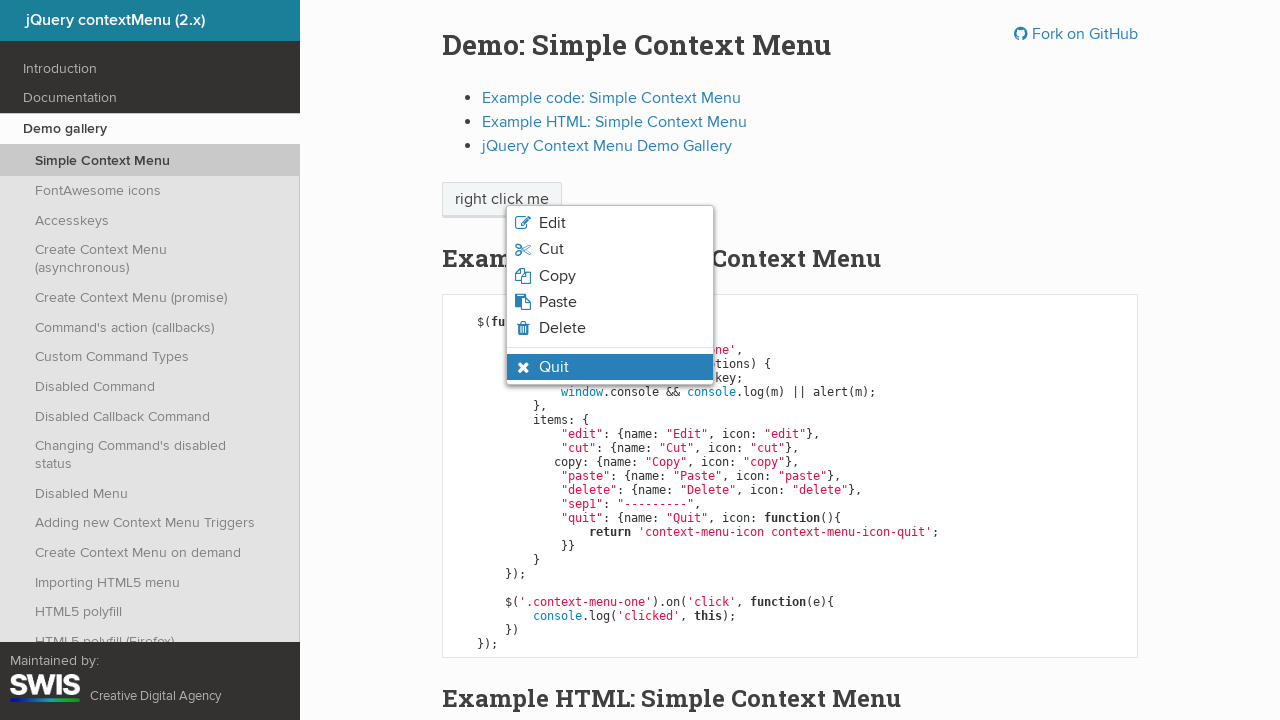

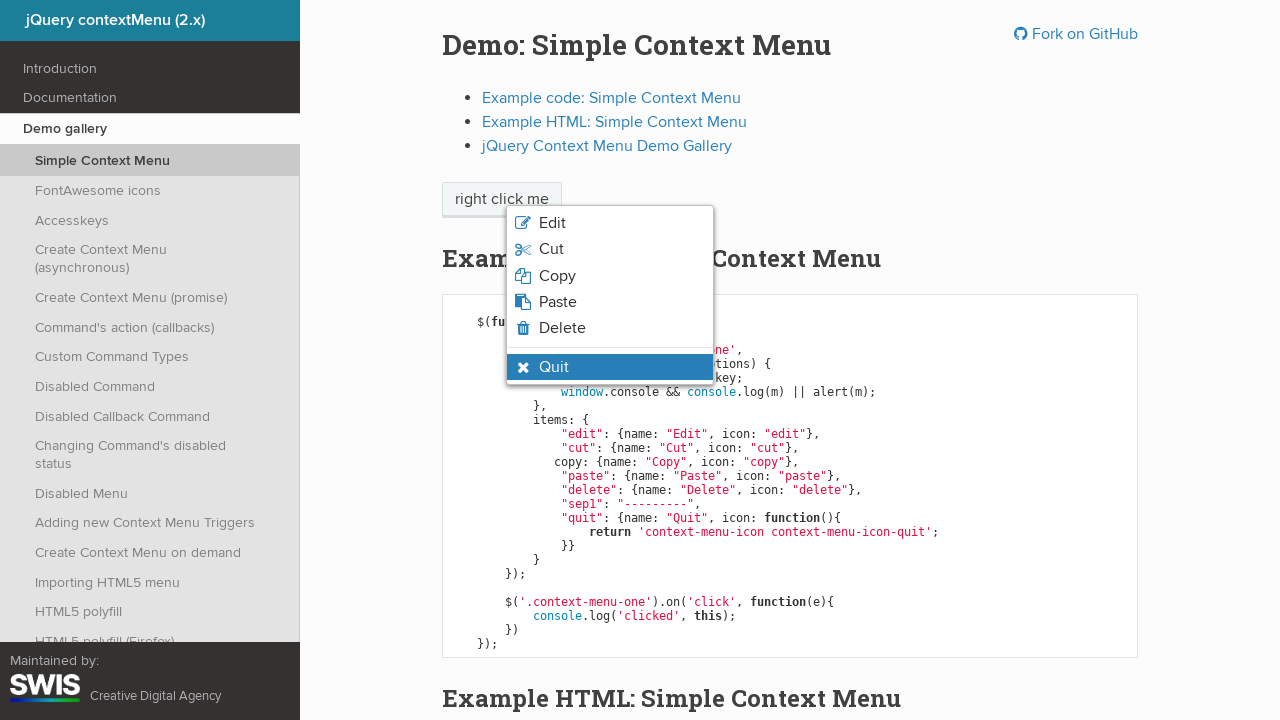